Navigates to a styles example page and verifies CSS properties of the h1 element, including display value, color, and text content.

Starting URL: https://kristinek.github.io/site/examples/styles

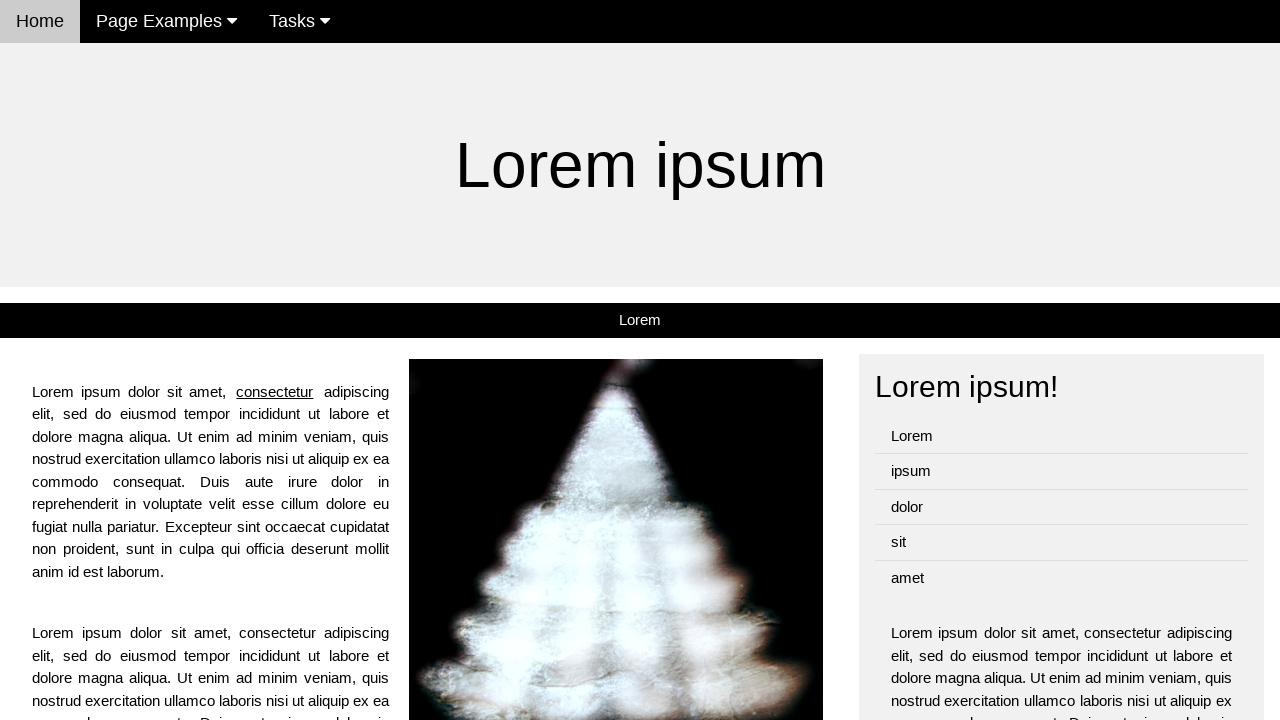

Navigated to styles example page
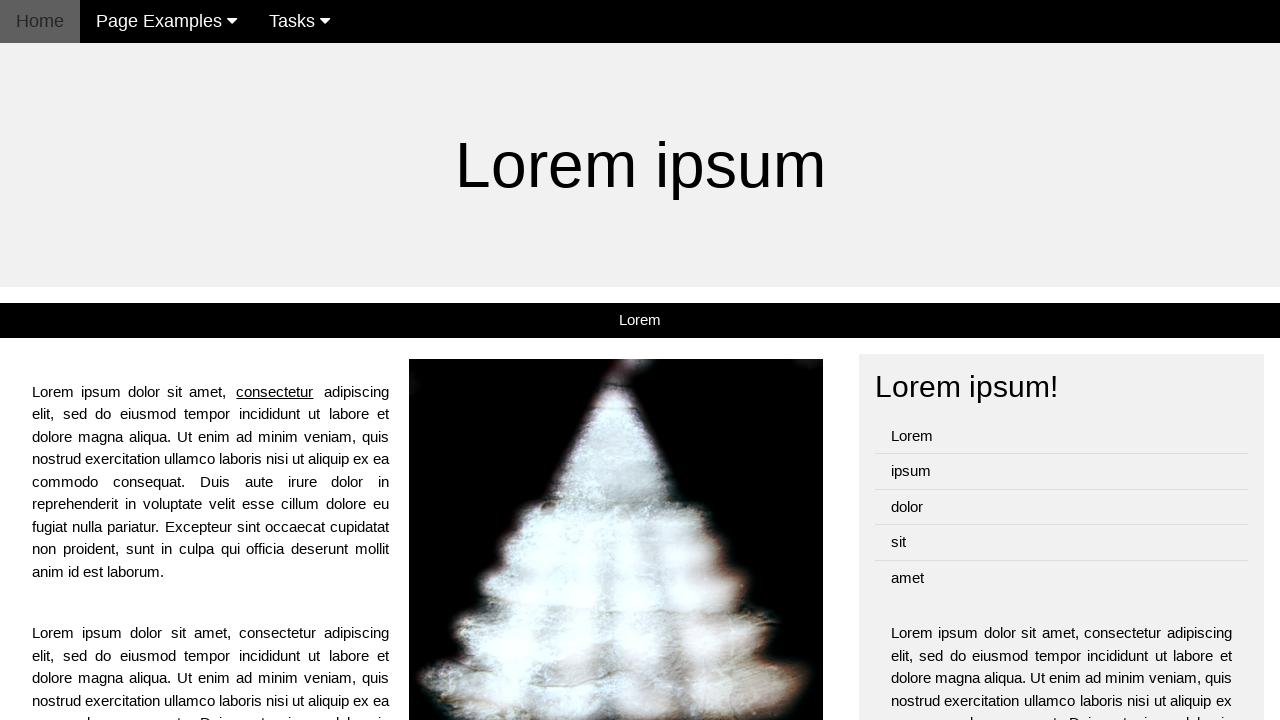

H1 element appeared on the page
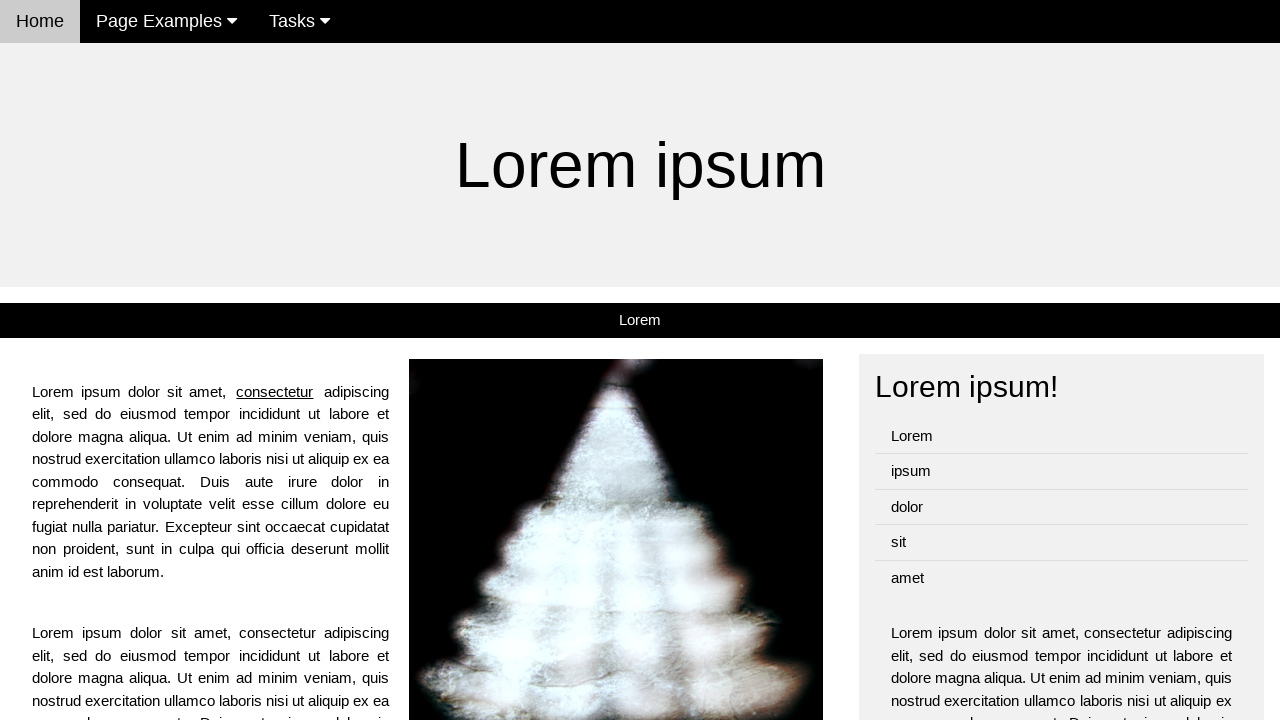

Verified h1 text content is 'Lorem ipsum'
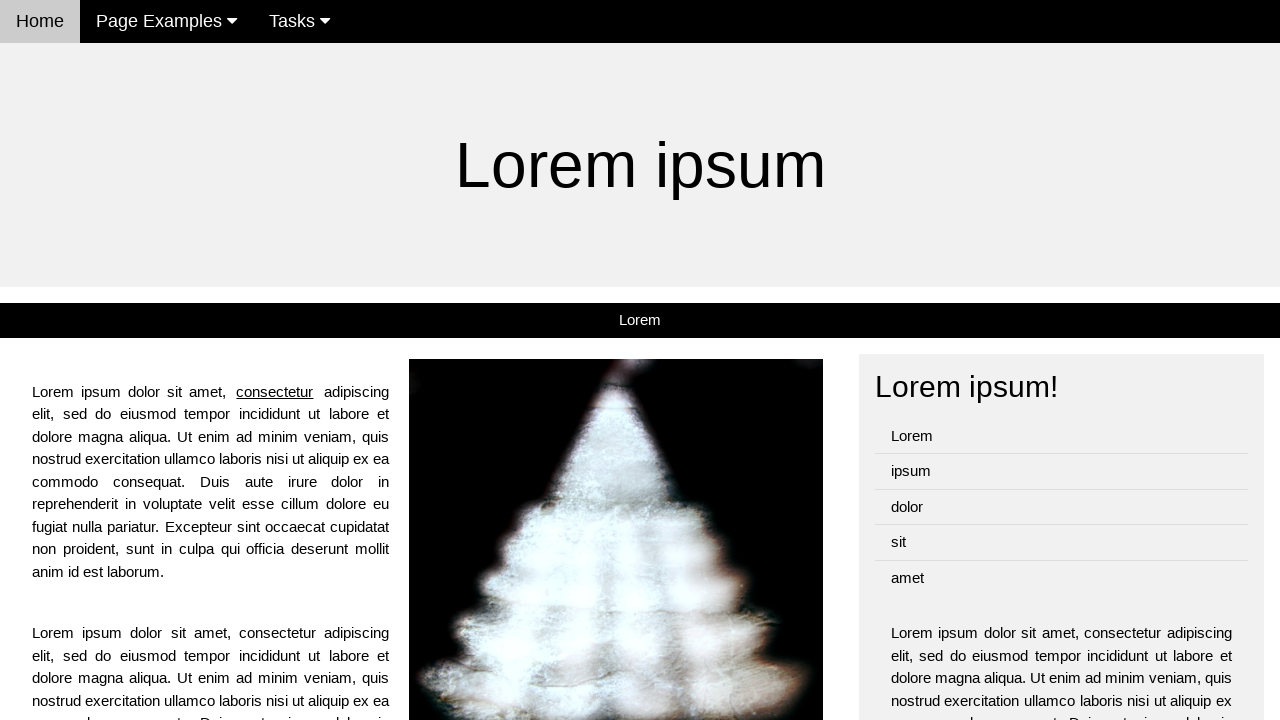

Verified h1 display property is 'block'
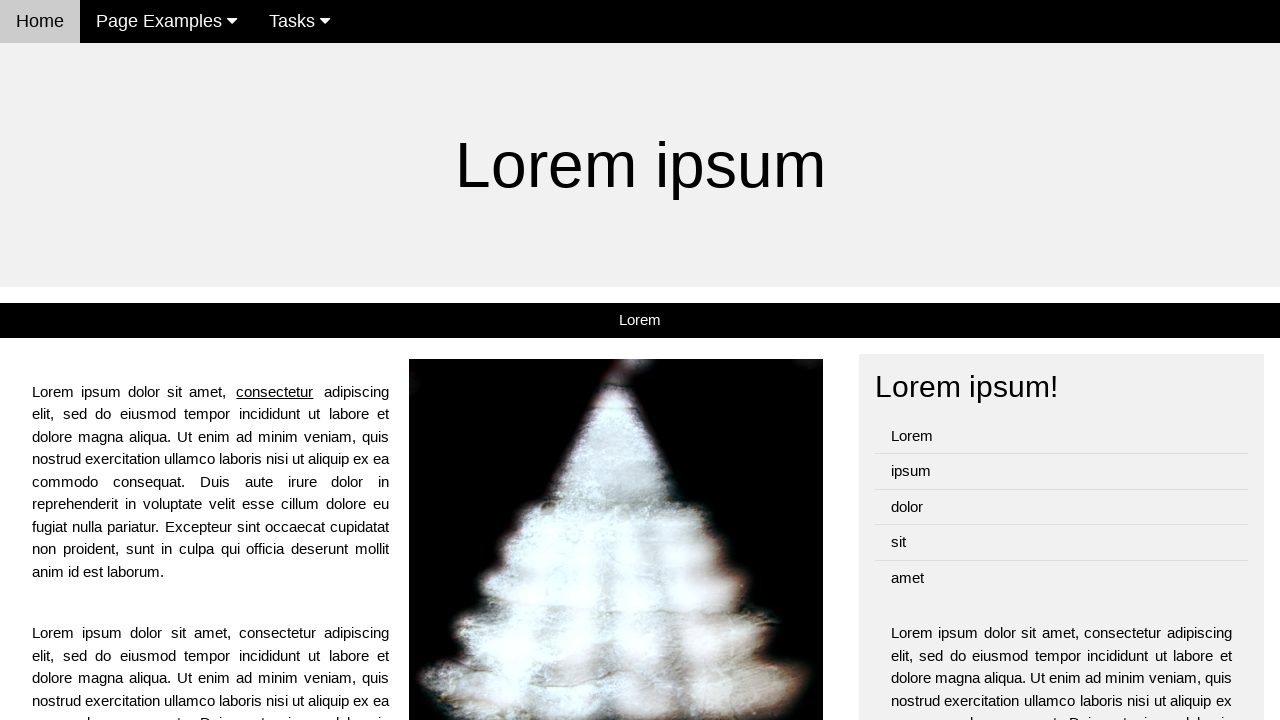

Verified h1 color property is black
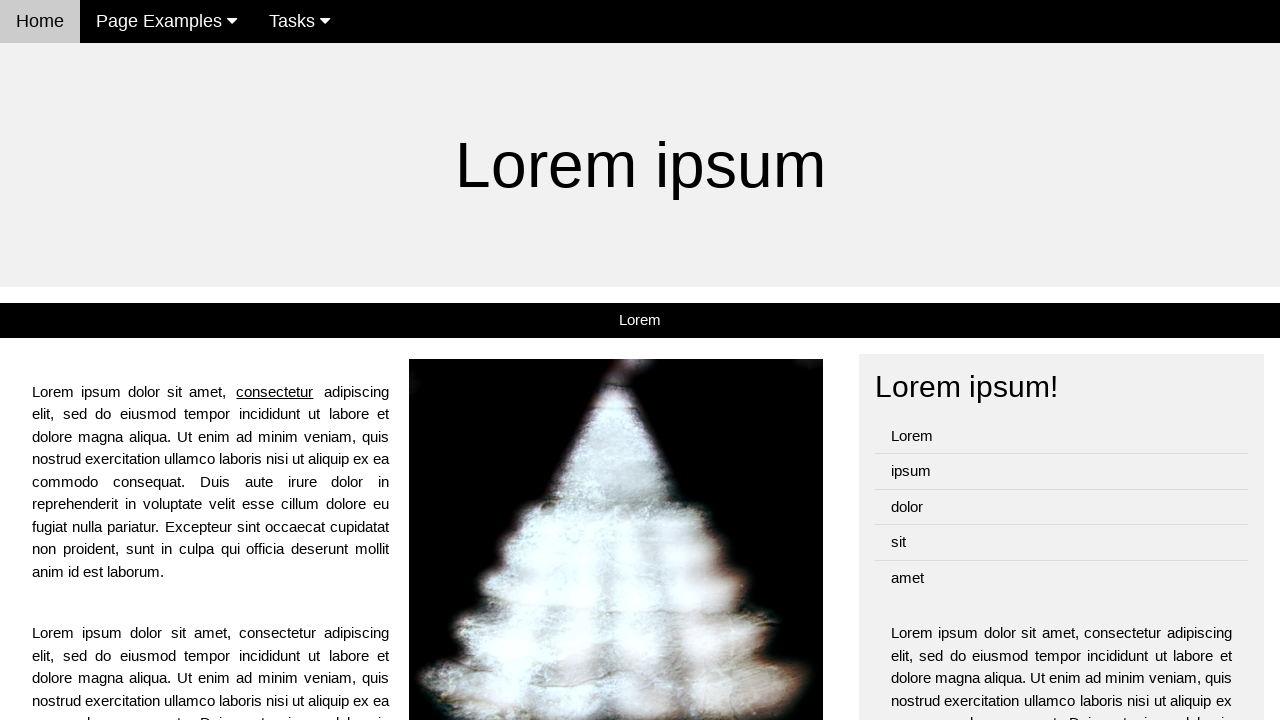

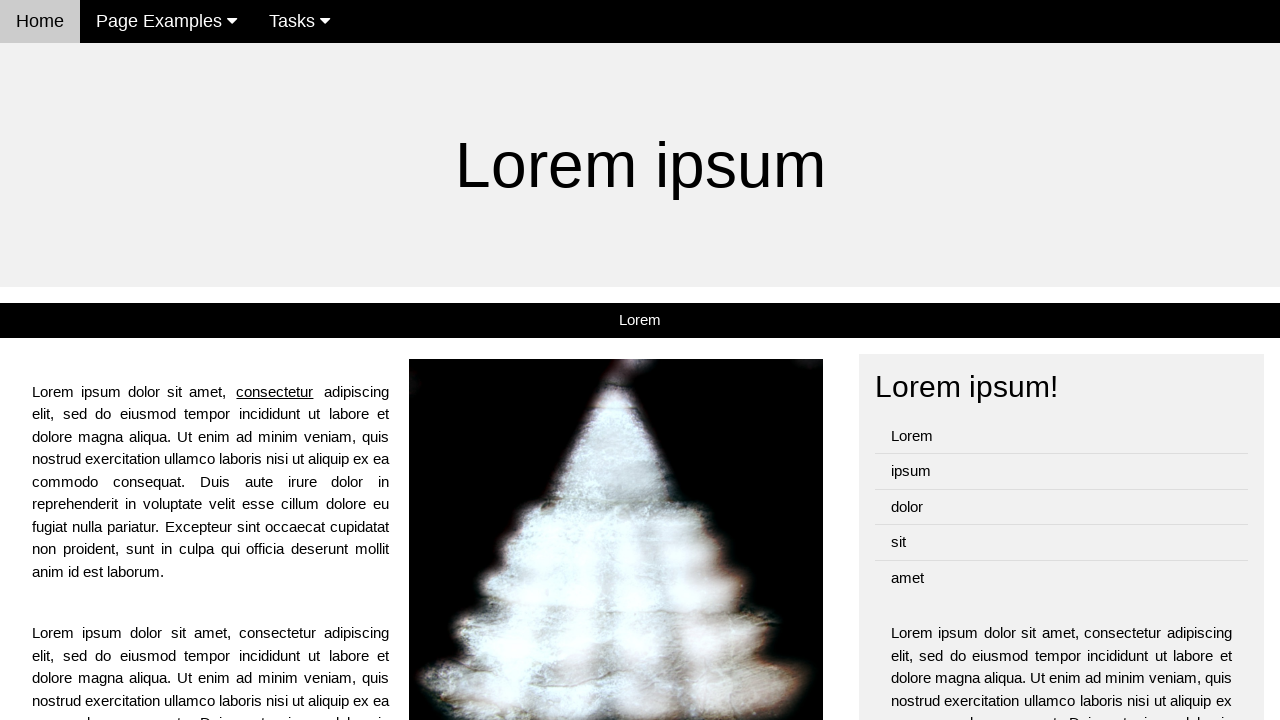